Tests dynamic content loading by clicking a Start button and waiting for the hidden element to become visible

Starting URL: https://the-internet.herokuapp.com/dynamic_loading/1

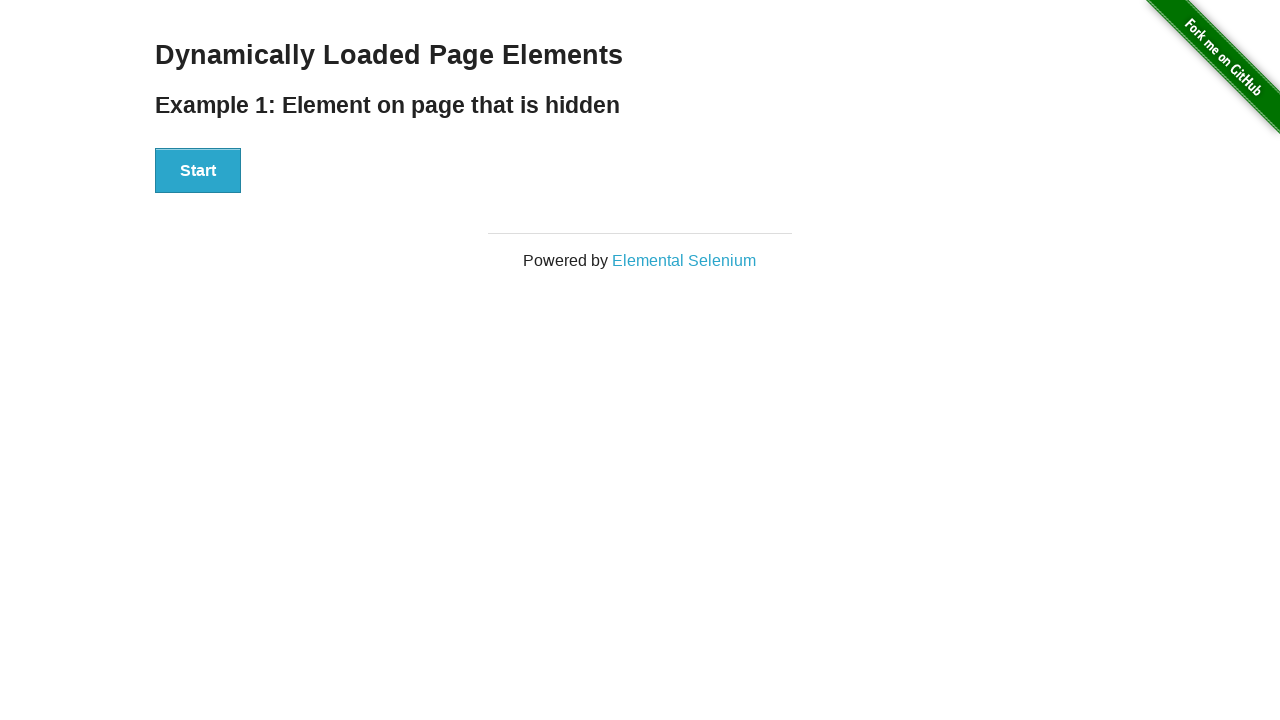

Clicked the Start button to trigger dynamic content loading at (198, 171) on xpath=//button
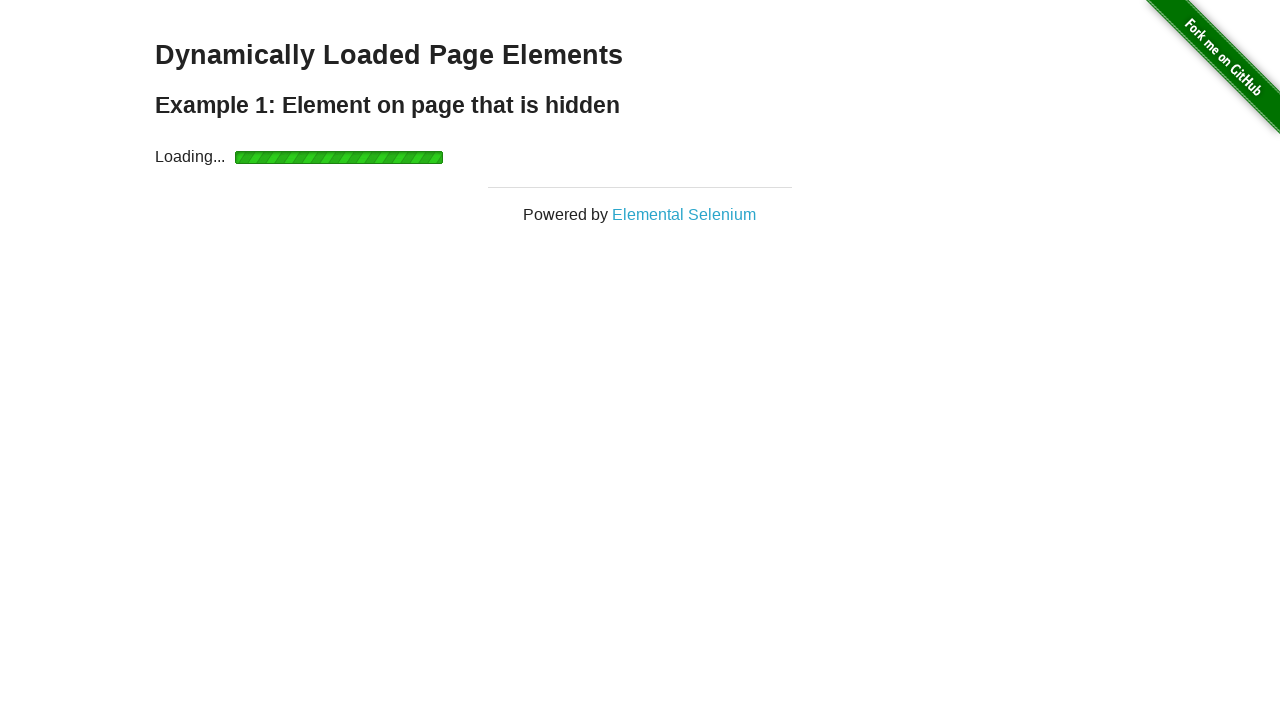

Waited for hidden element to become visible - 'Hello World!' text appeared
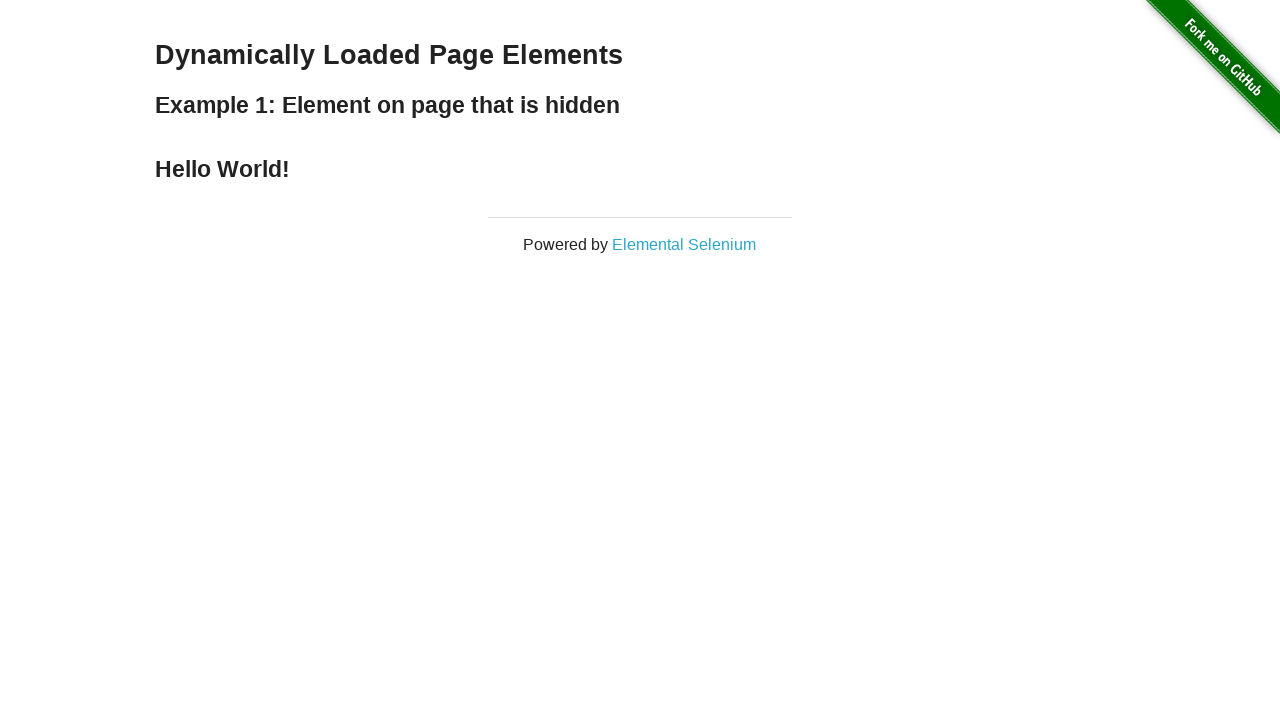

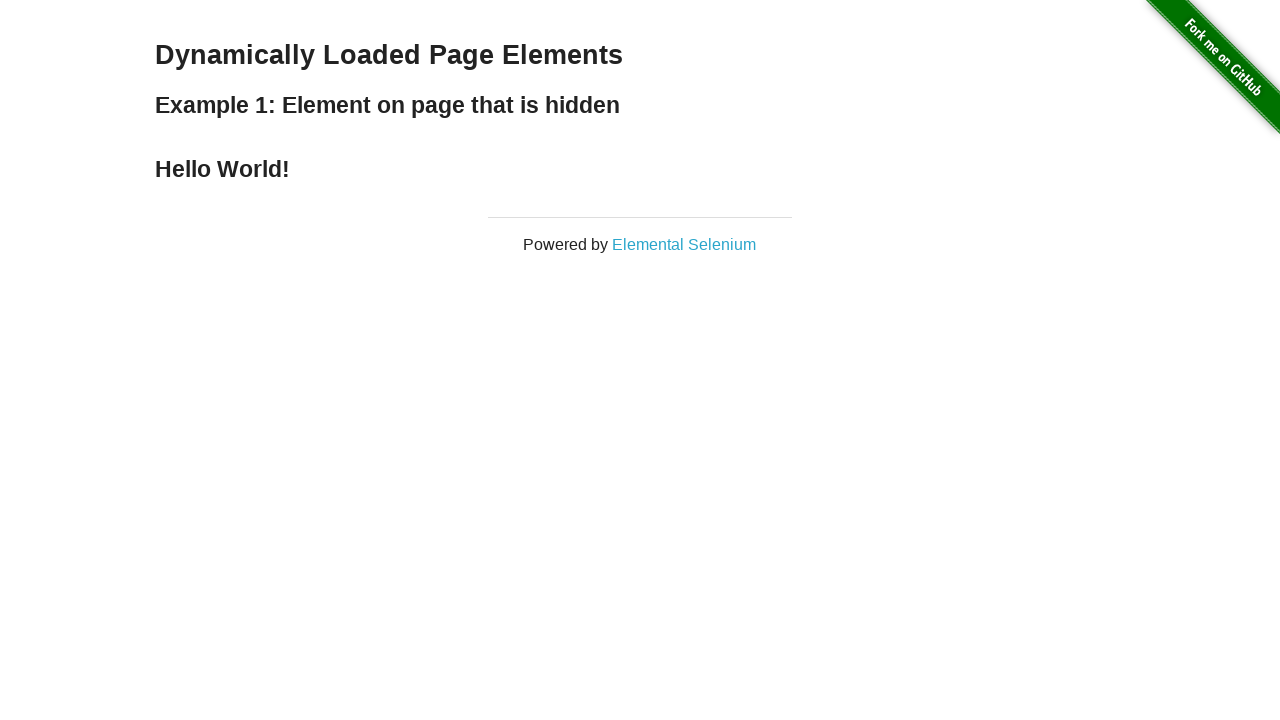